Tests navigation to the registration page by clicking the registration link and verifying the URL changes to the registration page.

Starting URL: https://qa.koel.app/

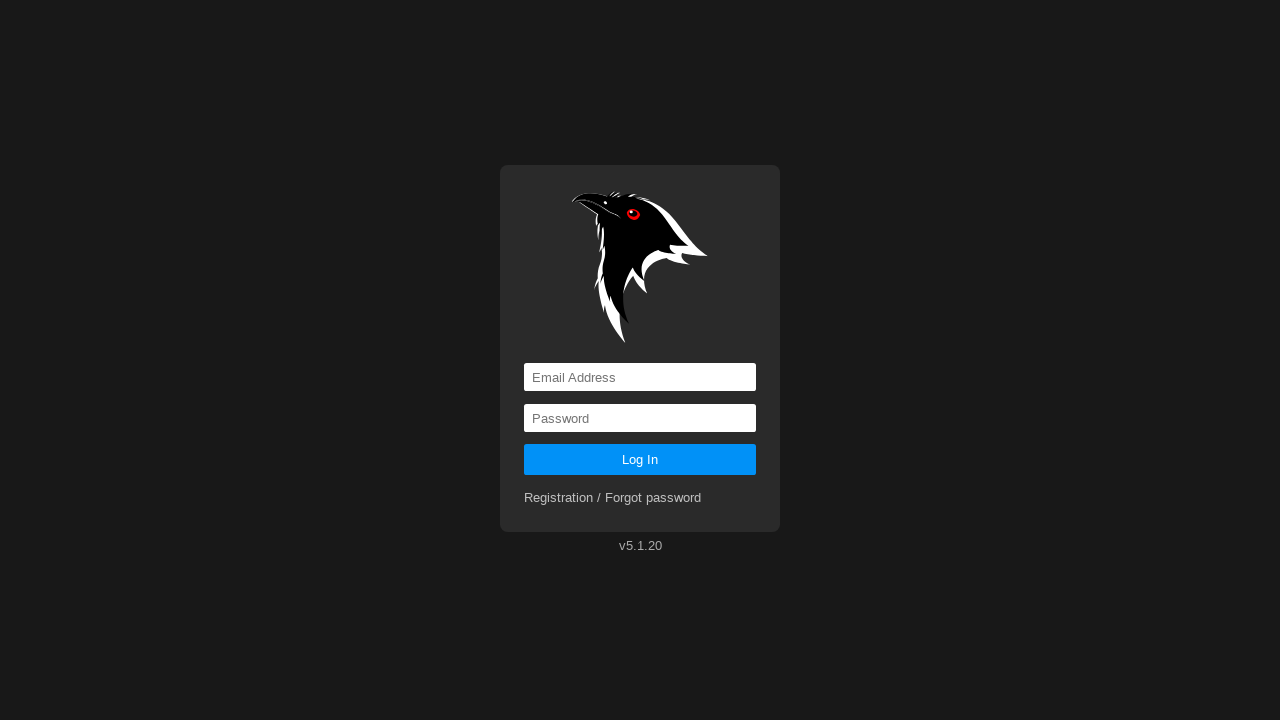

Waited for registration link to appear
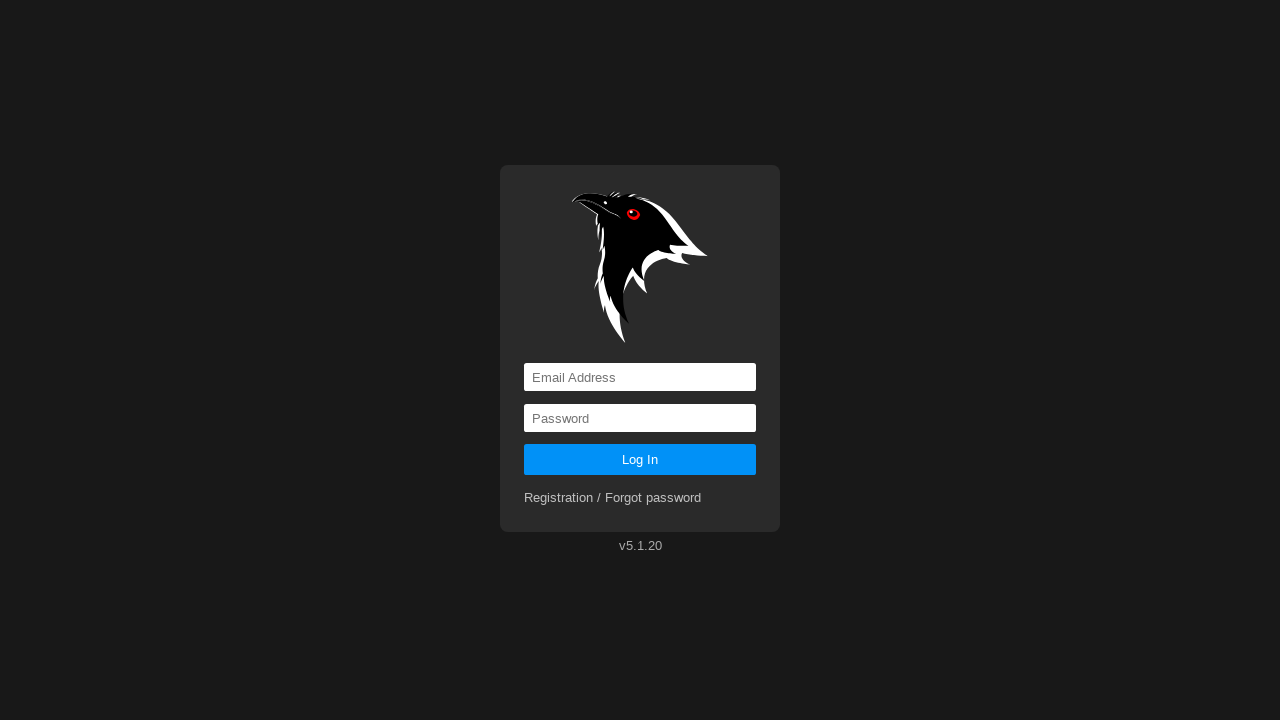

Clicked registration link
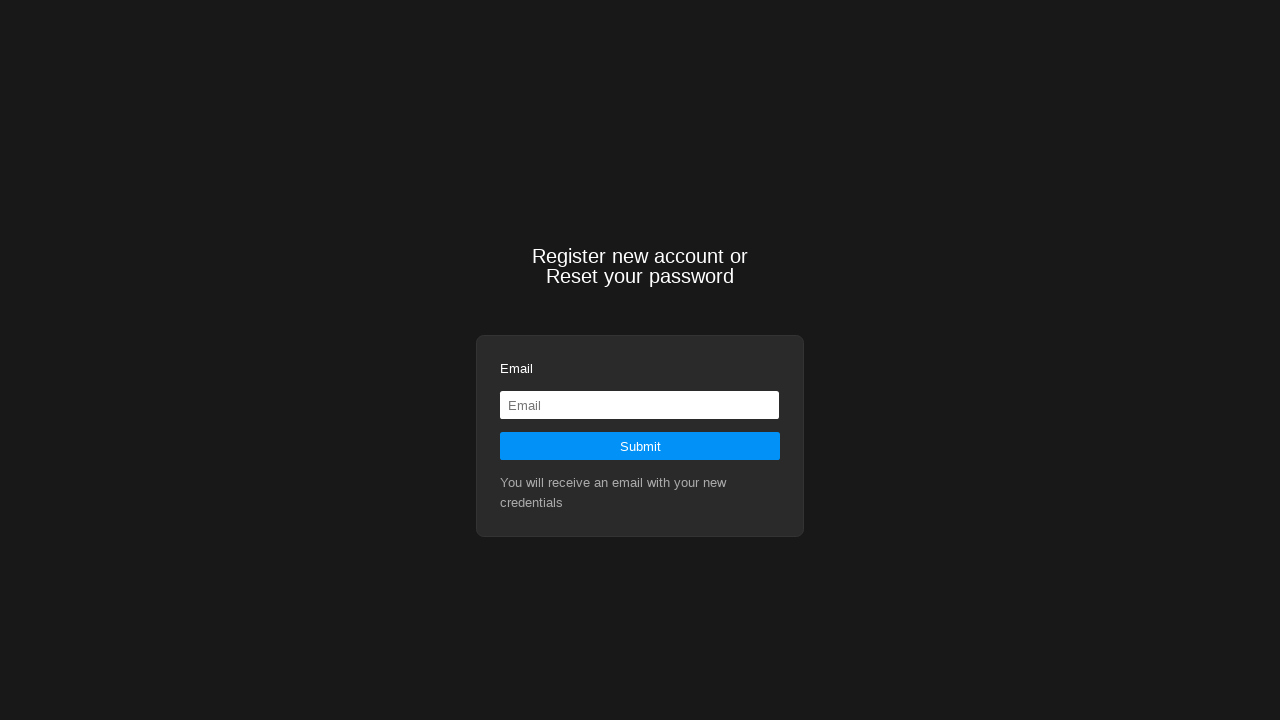

Navigated to registration page (URL verified)
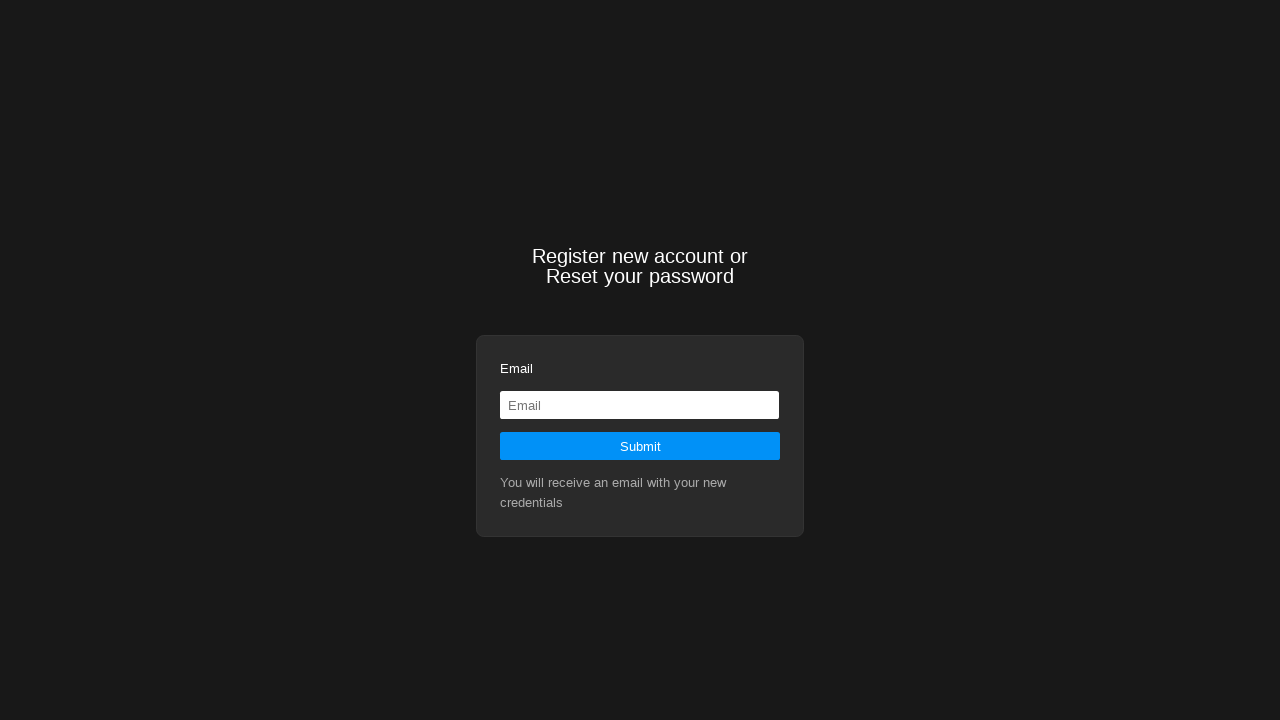

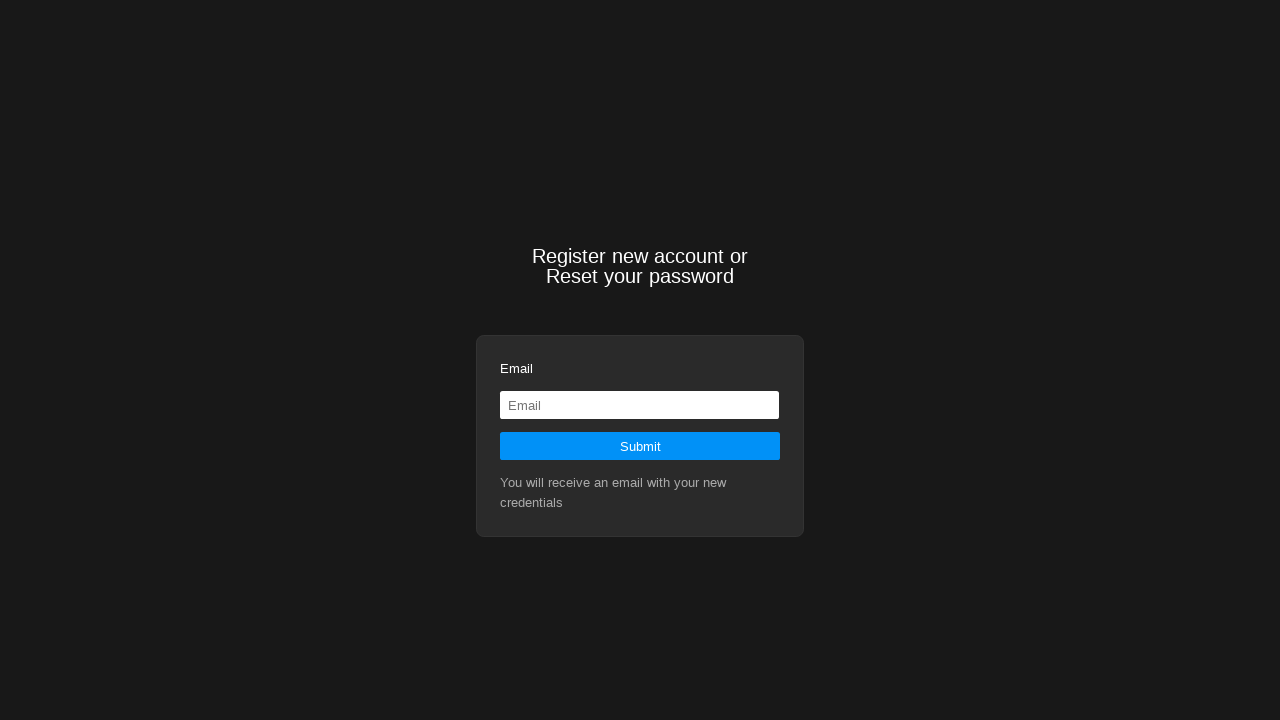